Tests dynamic loading of element rendered after the fact by clicking Start and waiting for Hello World message

Starting URL: http://the-internet.herokuapp.com/dynamic_loading/2

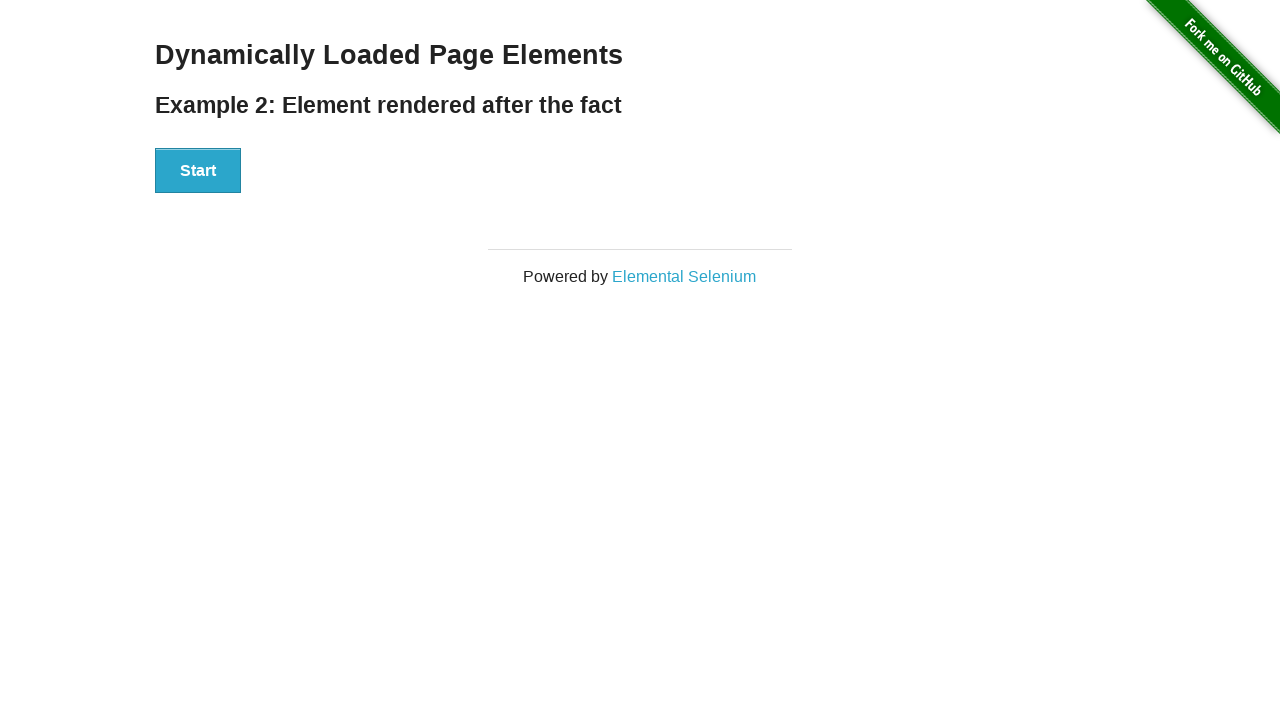

Clicked Start button to initiate dynamic loading at (198, 171) on button
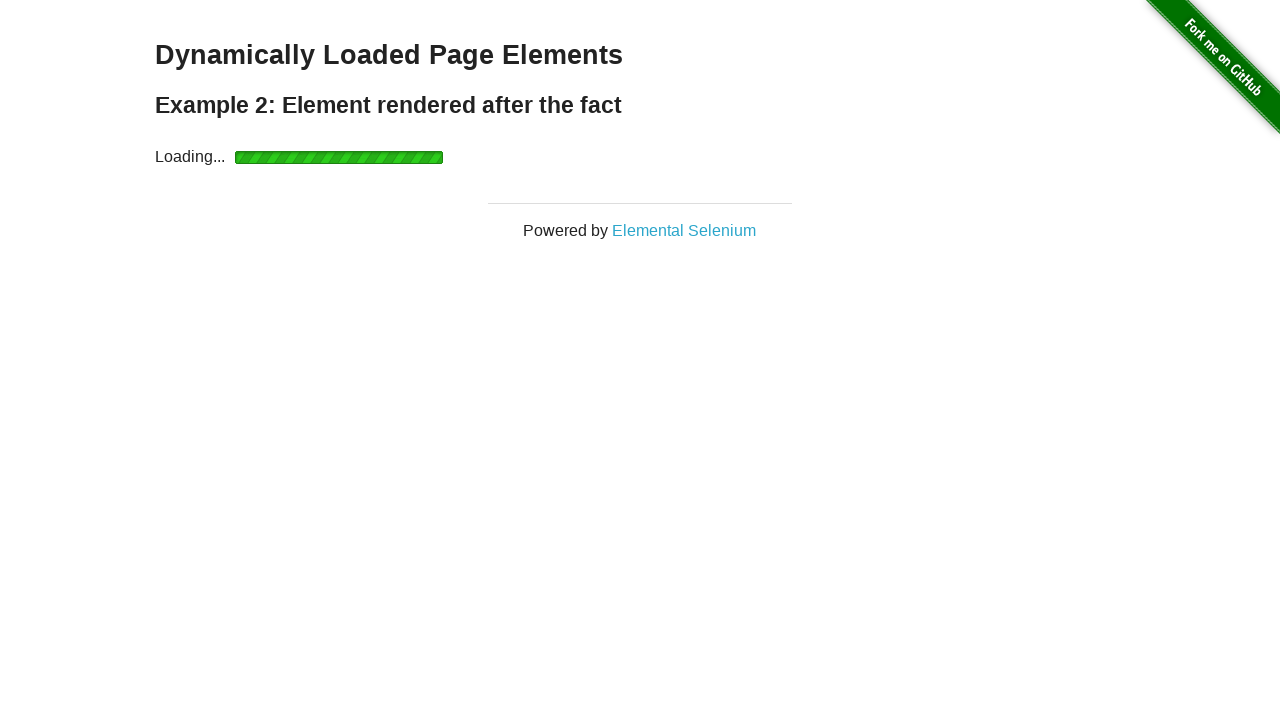

Finish element appeared on the page
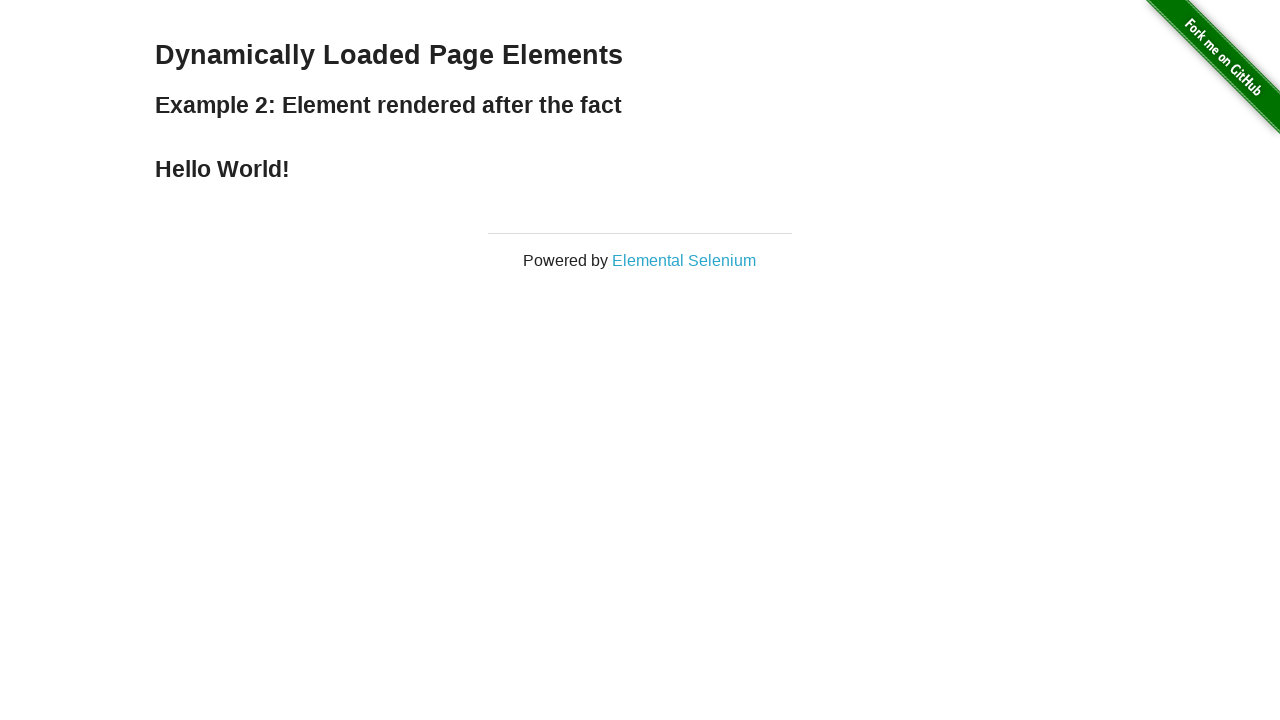

Hello World message successfully loaded after dynamic rendering
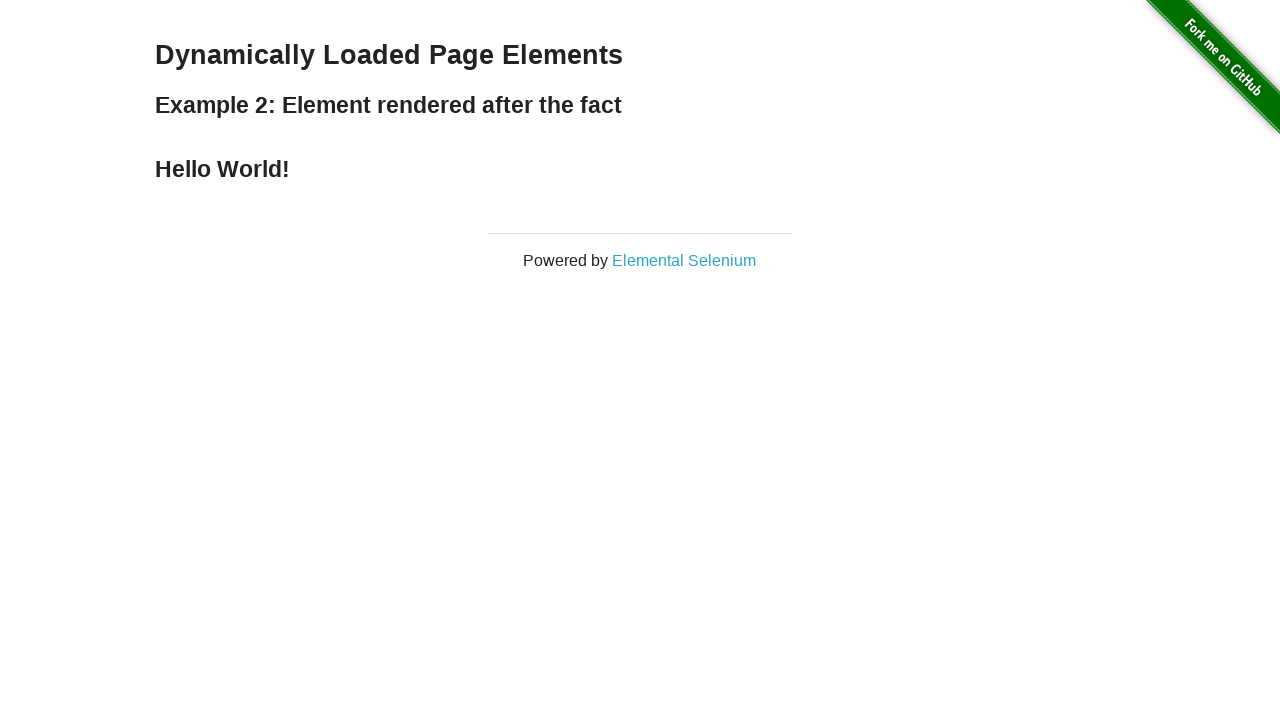

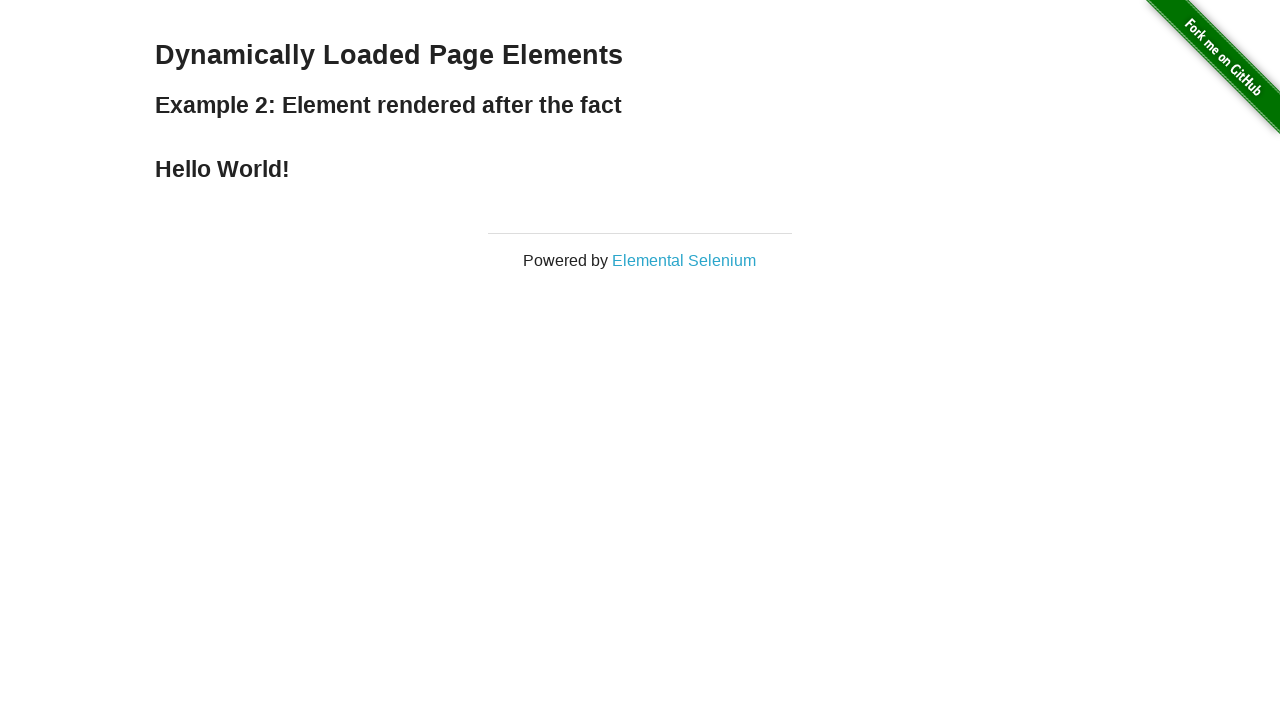